Tests passenger count selection on SpiceJet website by clicking to open the passenger dropdown and incrementing the count multiple times

Starting URL: https://spicejet.com

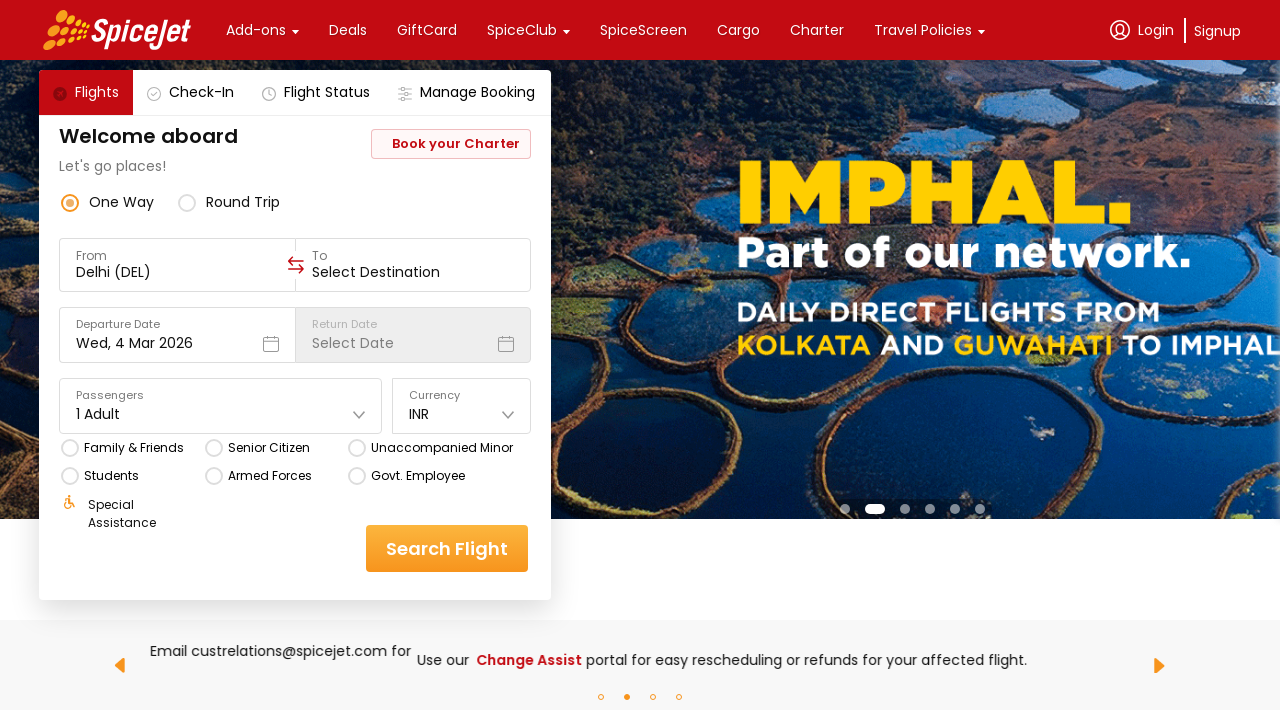

Clicked passenger selection dropdown to open it at (221, 414) on .css-1dbjc4n:nth-child(2) > .css-1dbjc4n:nth-child(5) > .css-1dbjc4n > div > .cs
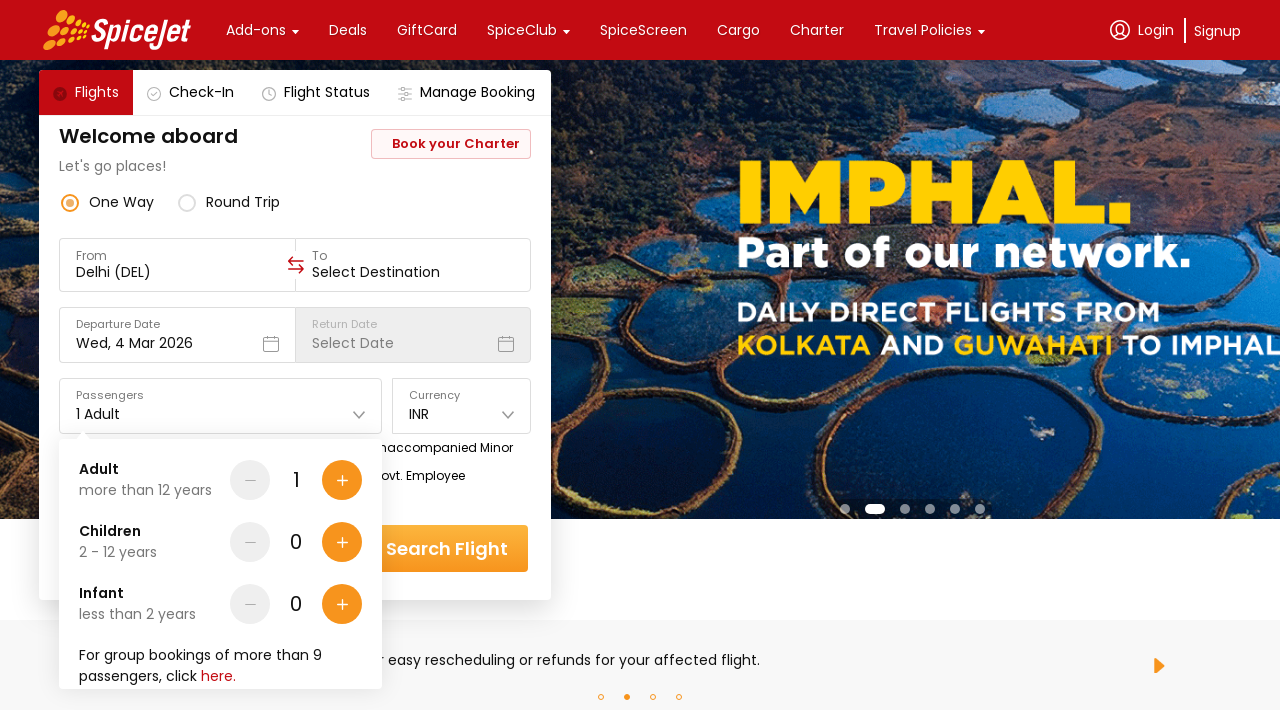

Waited for dropdown to be ready
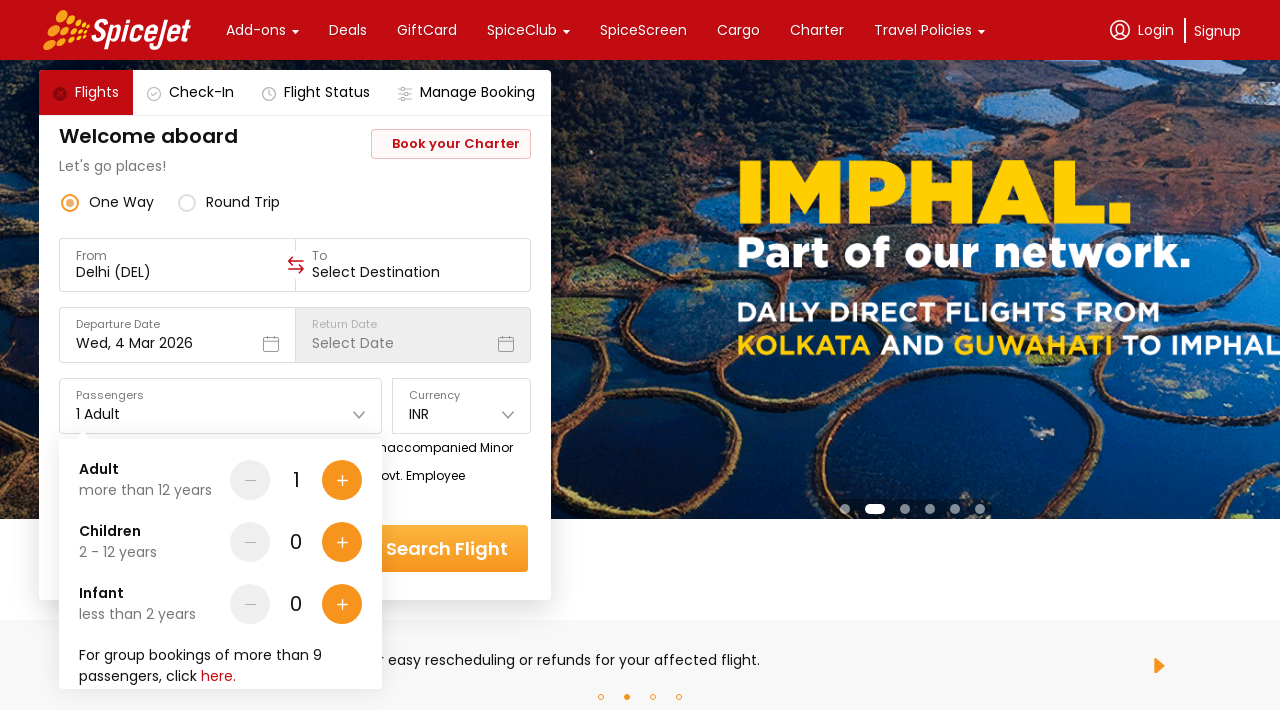

Clicked increment button to increase passenger count (iteration 1 of 4) at (342, 480) on .css-1dbjc4n:nth-child(1) > .css-1dbjc4n:nth-child(1) > .css-1dbjc4n:nth-child(2
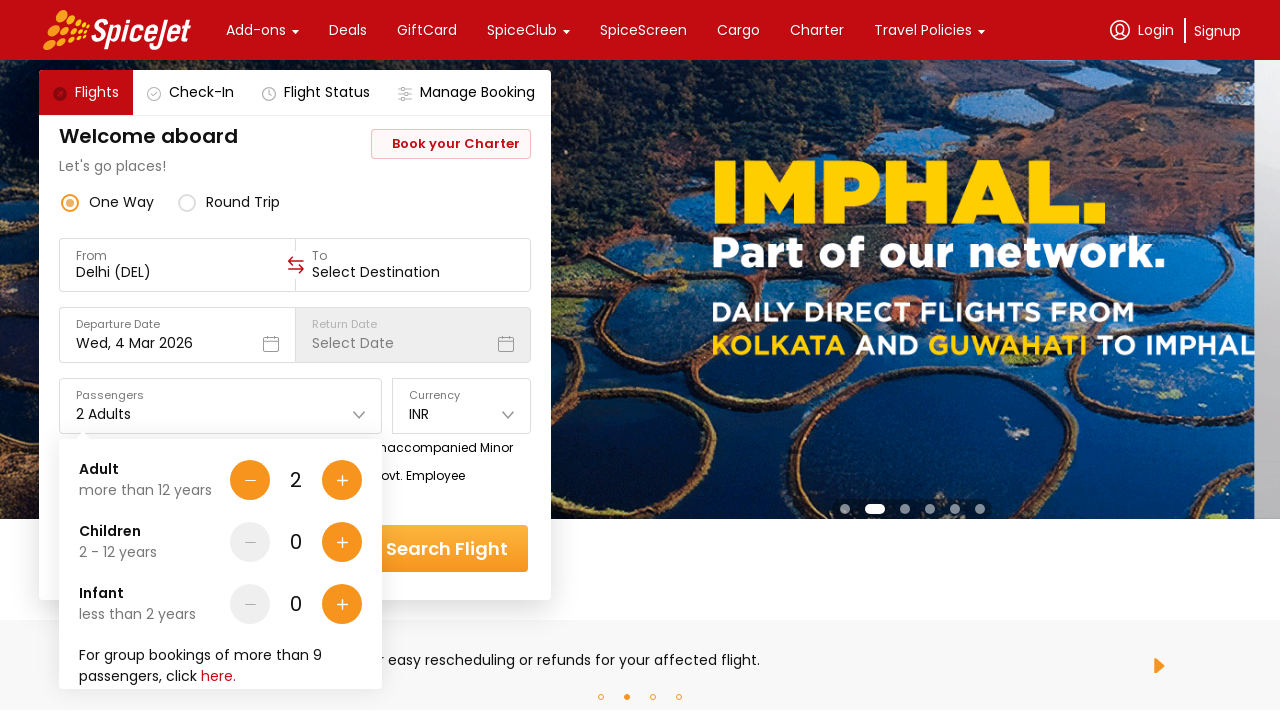

Clicked increment button to increase passenger count (iteration 2 of 4) at (342, 480) on .css-1dbjc4n:nth-child(1) > .css-1dbjc4n:nth-child(1) > .css-1dbjc4n:nth-child(2
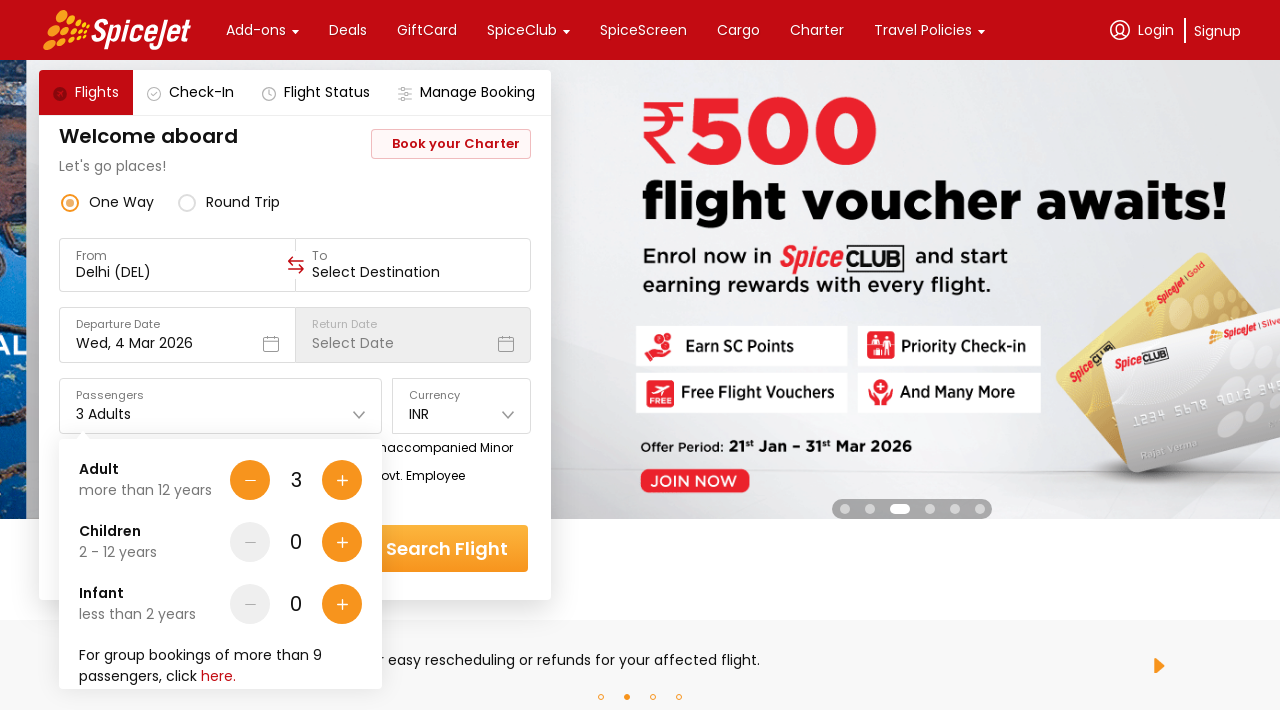

Clicked increment button to increase passenger count (iteration 3 of 4) at (342, 480) on .css-1dbjc4n:nth-child(1) > .css-1dbjc4n:nth-child(1) > .css-1dbjc4n:nth-child(2
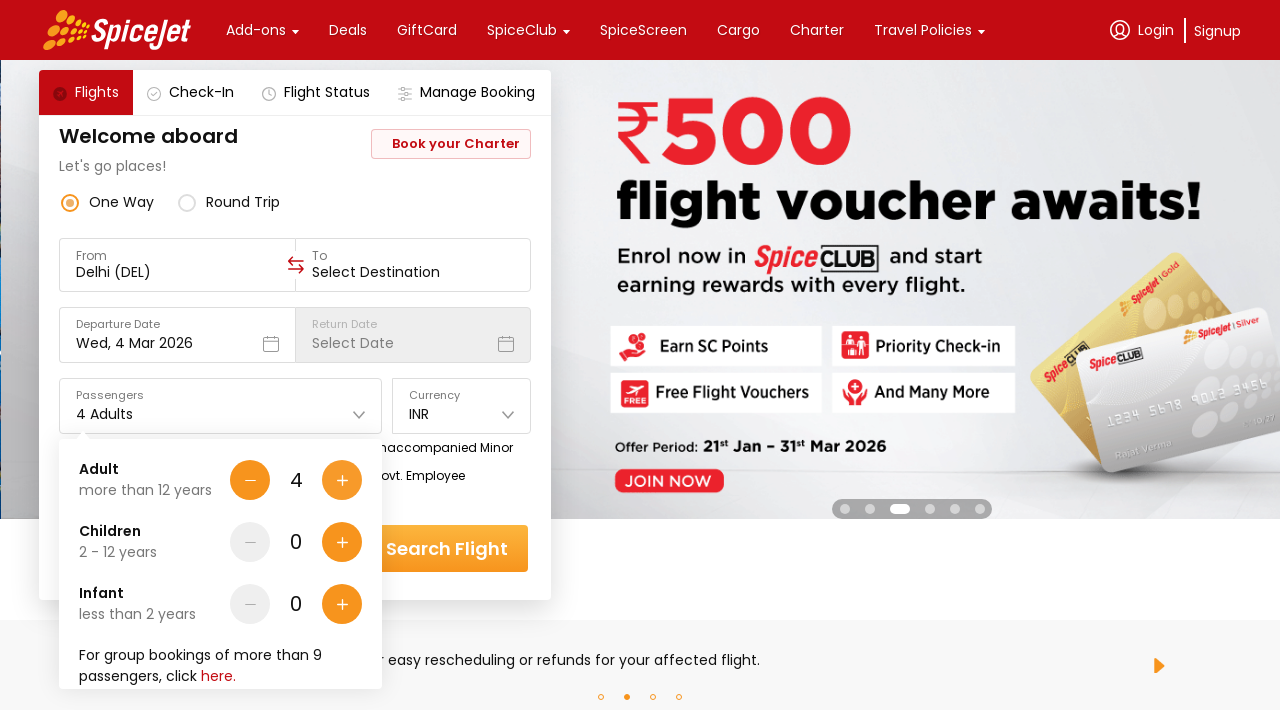

Clicked increment button to increase passenger count (iteration 4 of 4) at (342, 480) on .css-1dbjc4n:nth-child(1) > .css-1dbjc4n:nth-child(1) > .css-1dbjc4n:nth-child(2
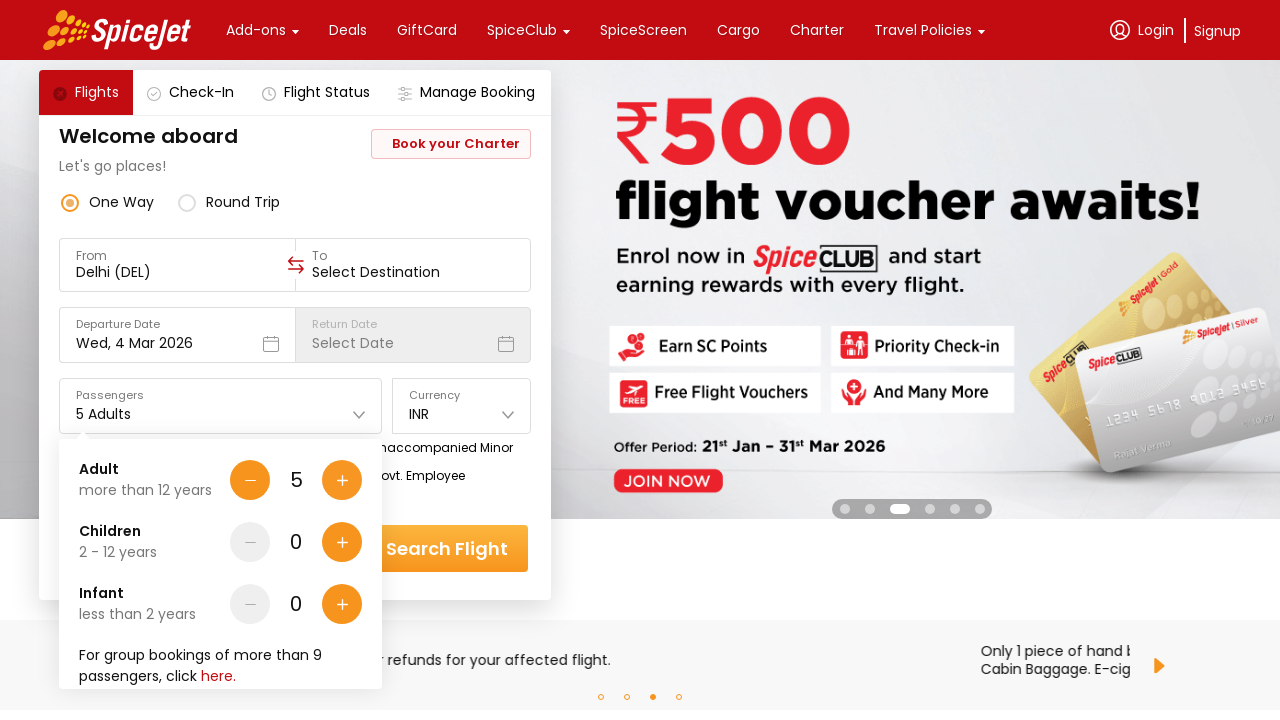

Retrieved passenger count text: 5 Adults
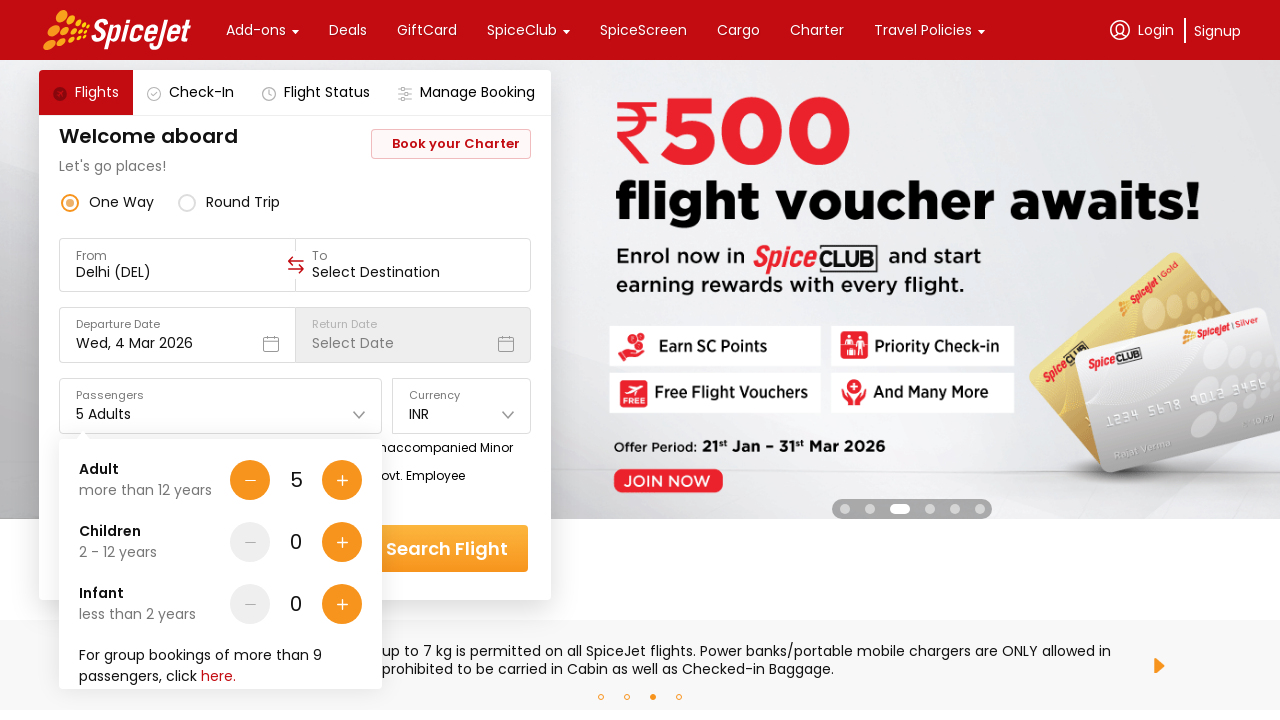

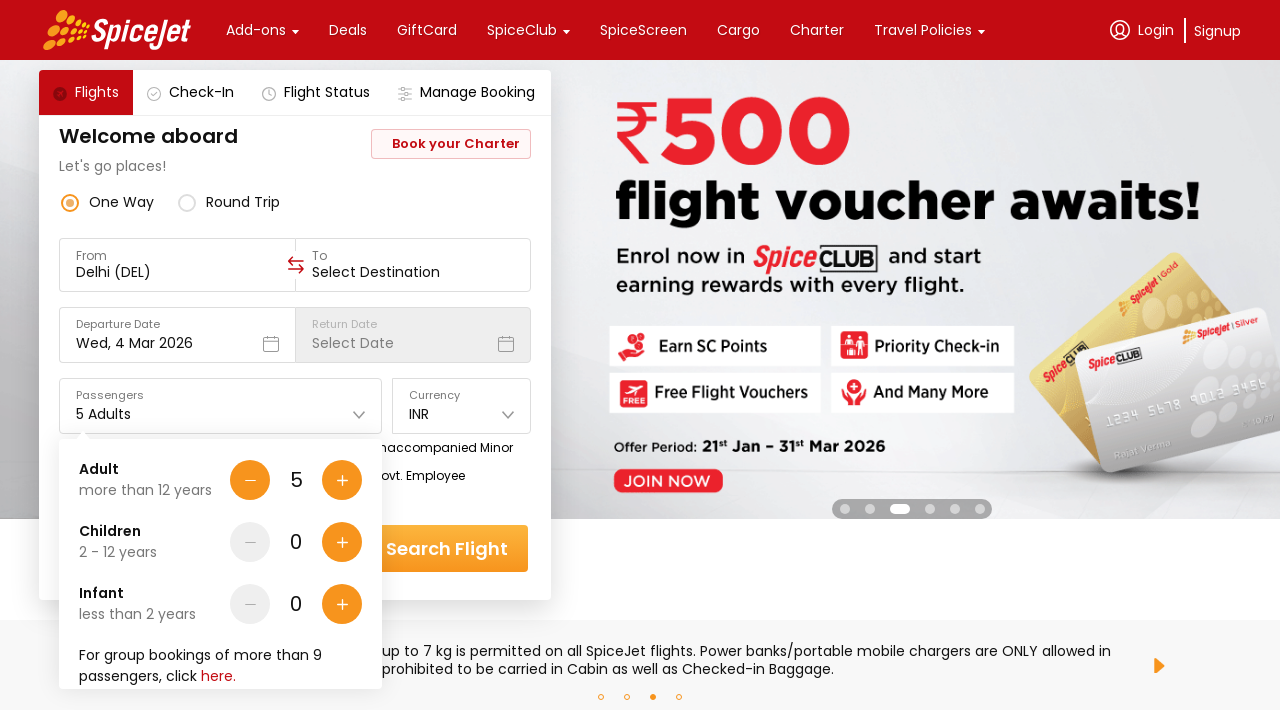